Tests GitHub issue search functionality by searching for a specific repository, navigating to it, clicking on the Issues tab, and verifying that issue #1 exists

Starting URL: https://github.com

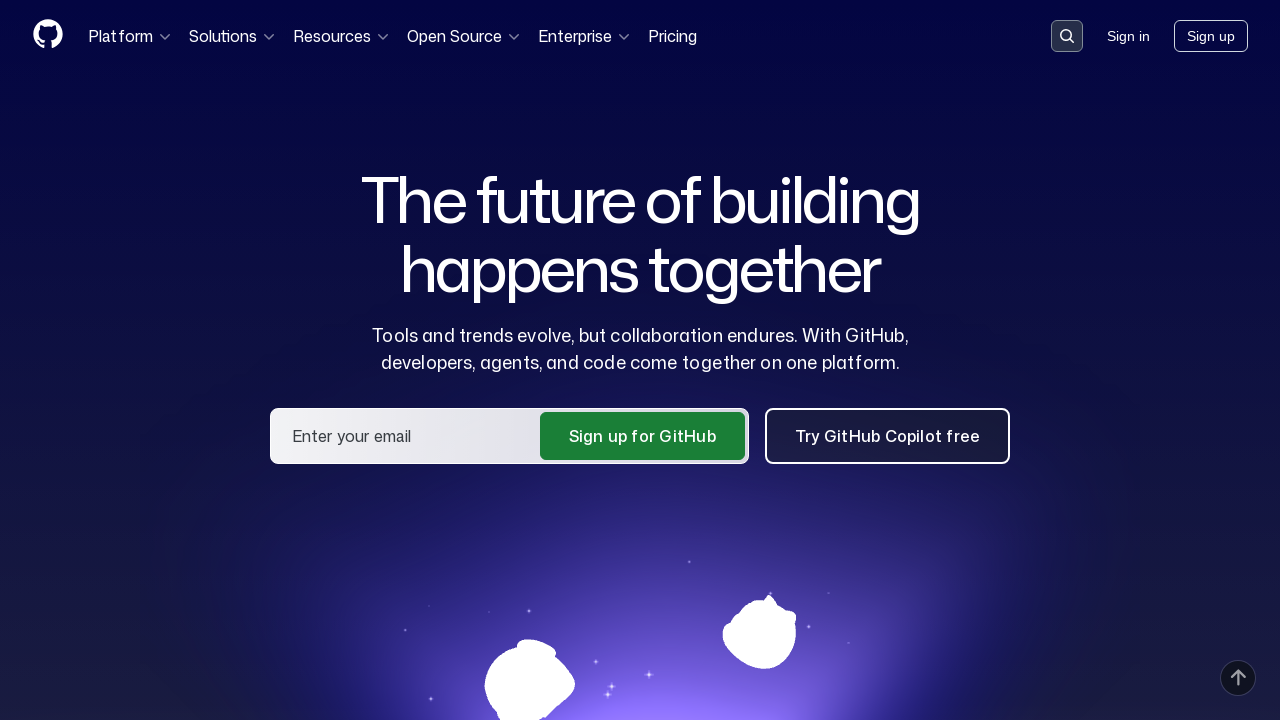

Clicked on the search input container at (1067, 36) on .search-input-container
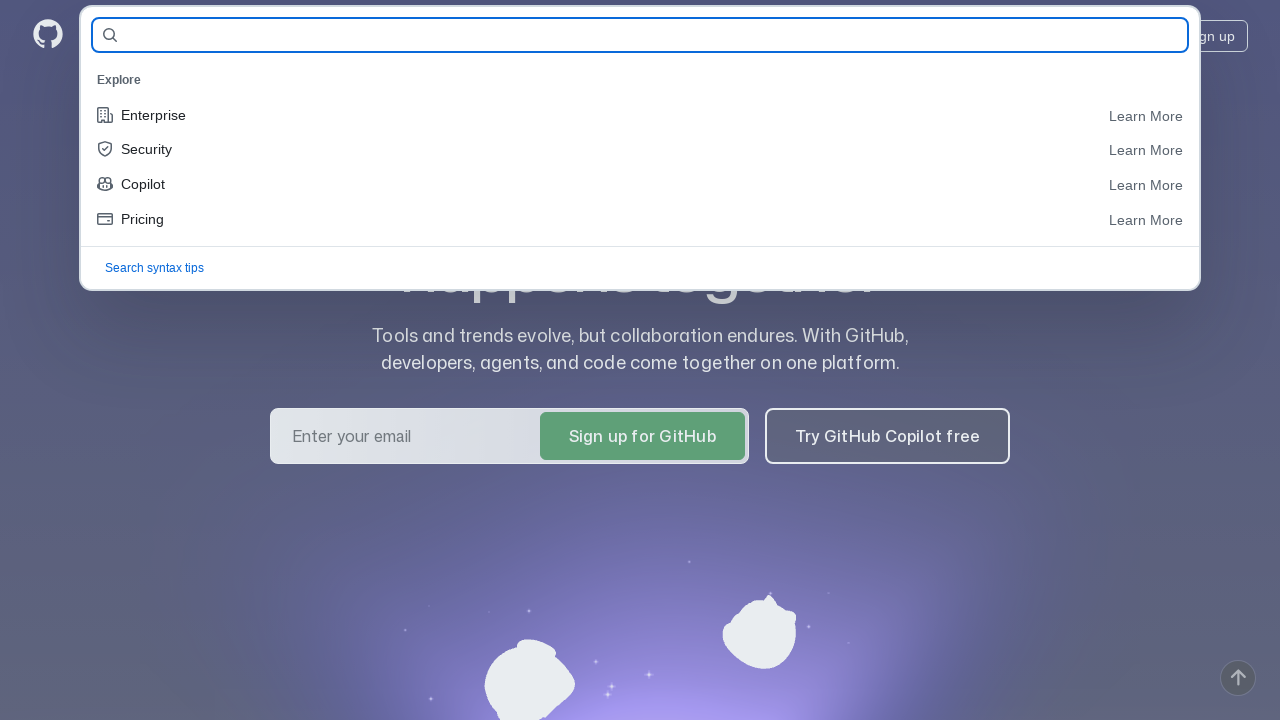

Filled search field with repository name 'konstantinMalgin-qa/RegistrationPageObjectTest' on #query-builder-test
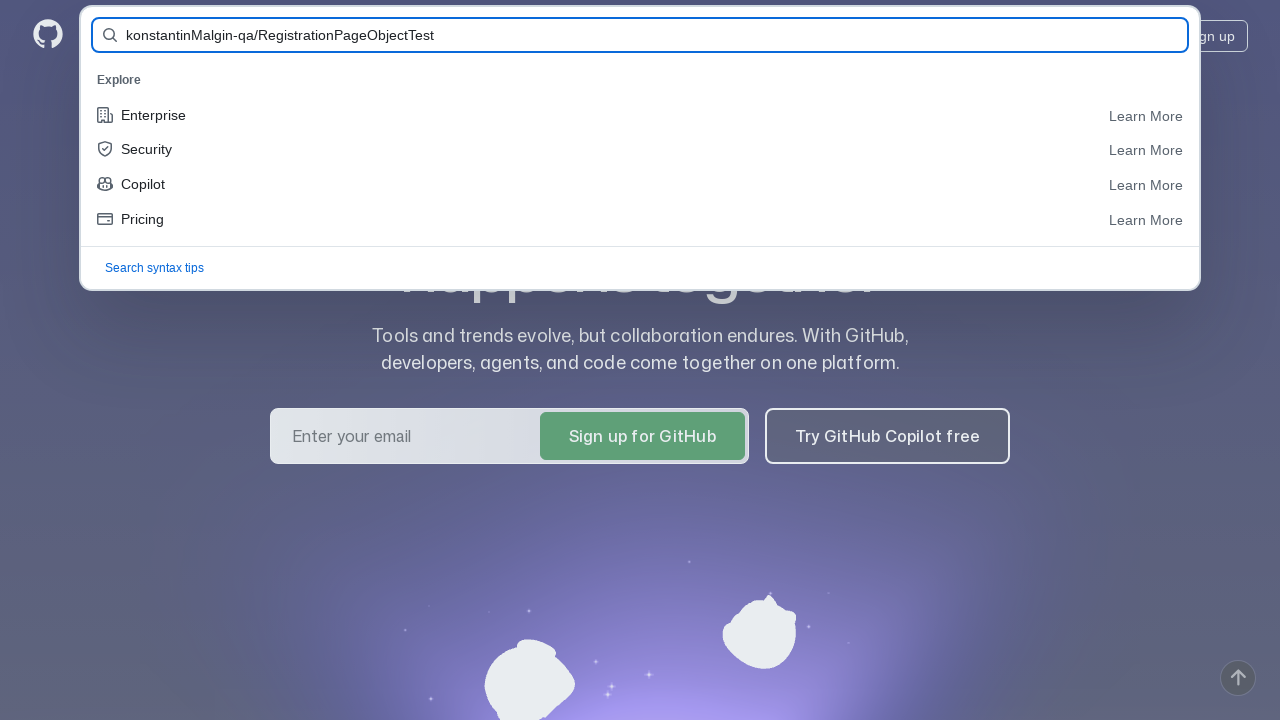

Submitted search form by pressing Enter on #query-builder-test
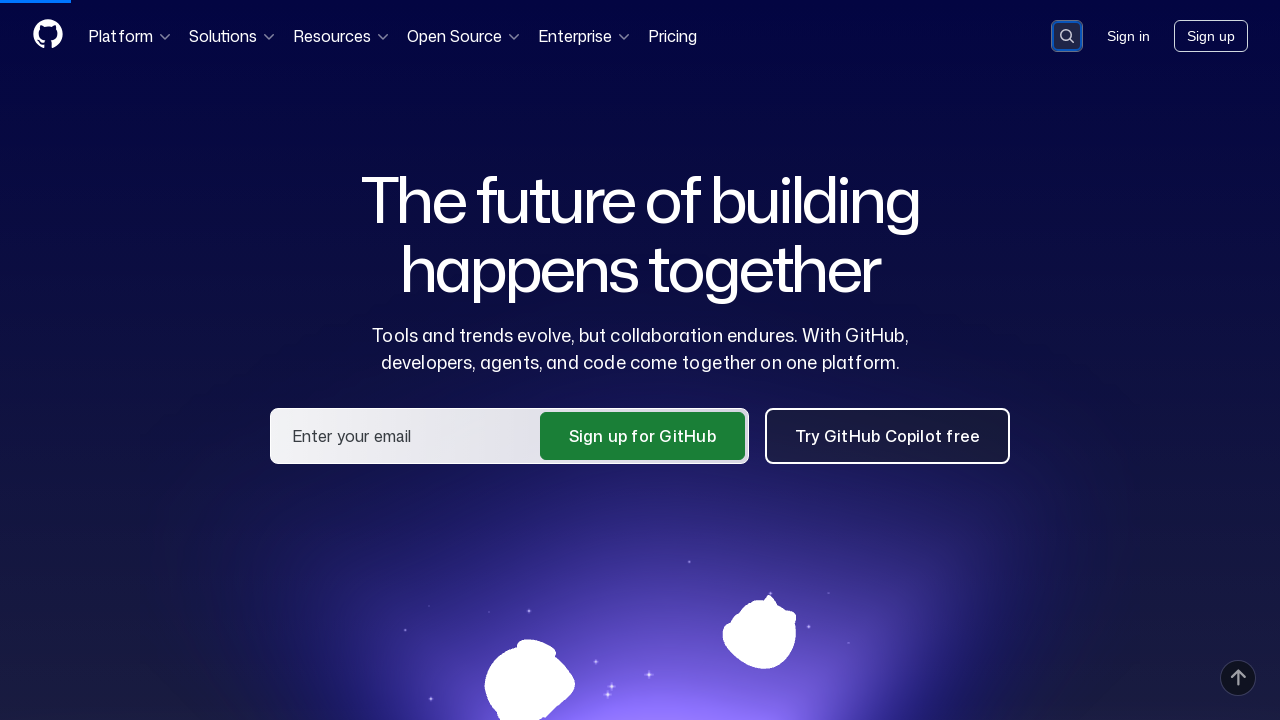

Clicked on the repository link in search results at (554, 161) on a:has-text('konstantinMalgin-qa/RegistrationPageObjectTest')
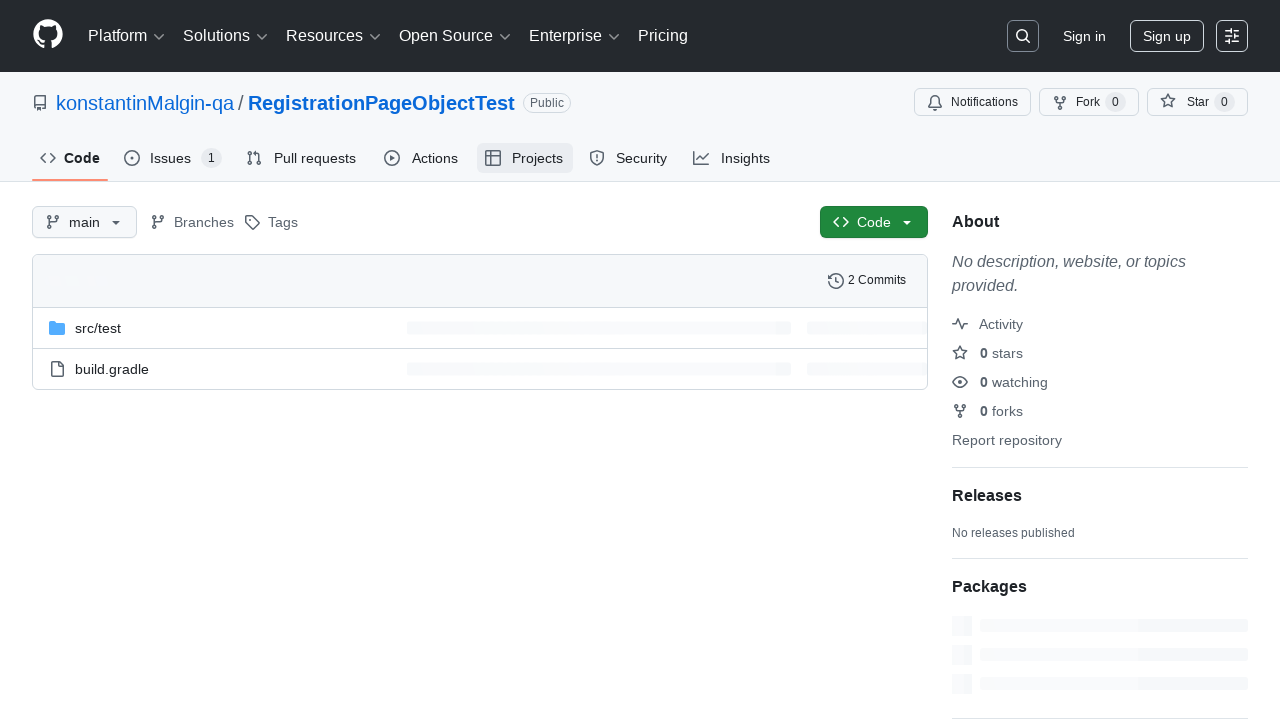

Clicked on the Issues tab at (173, 158) on #issues-tab
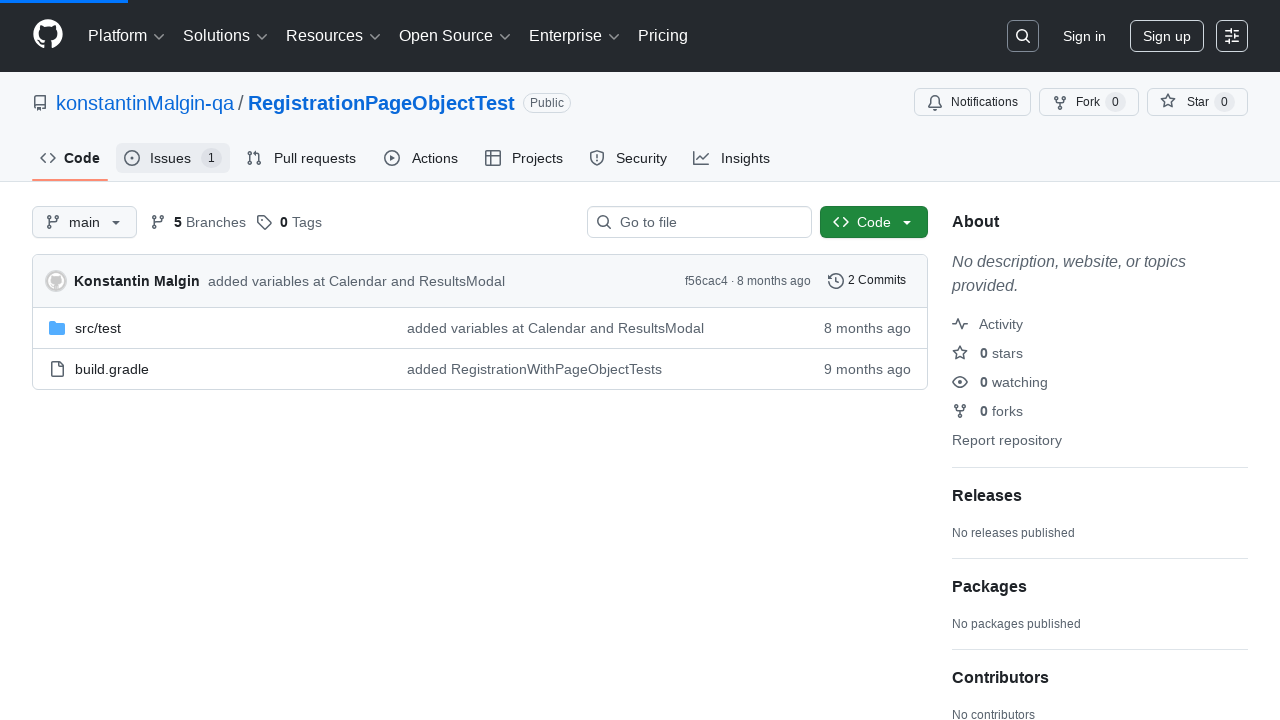

Verified that issue #1 exists and is visible
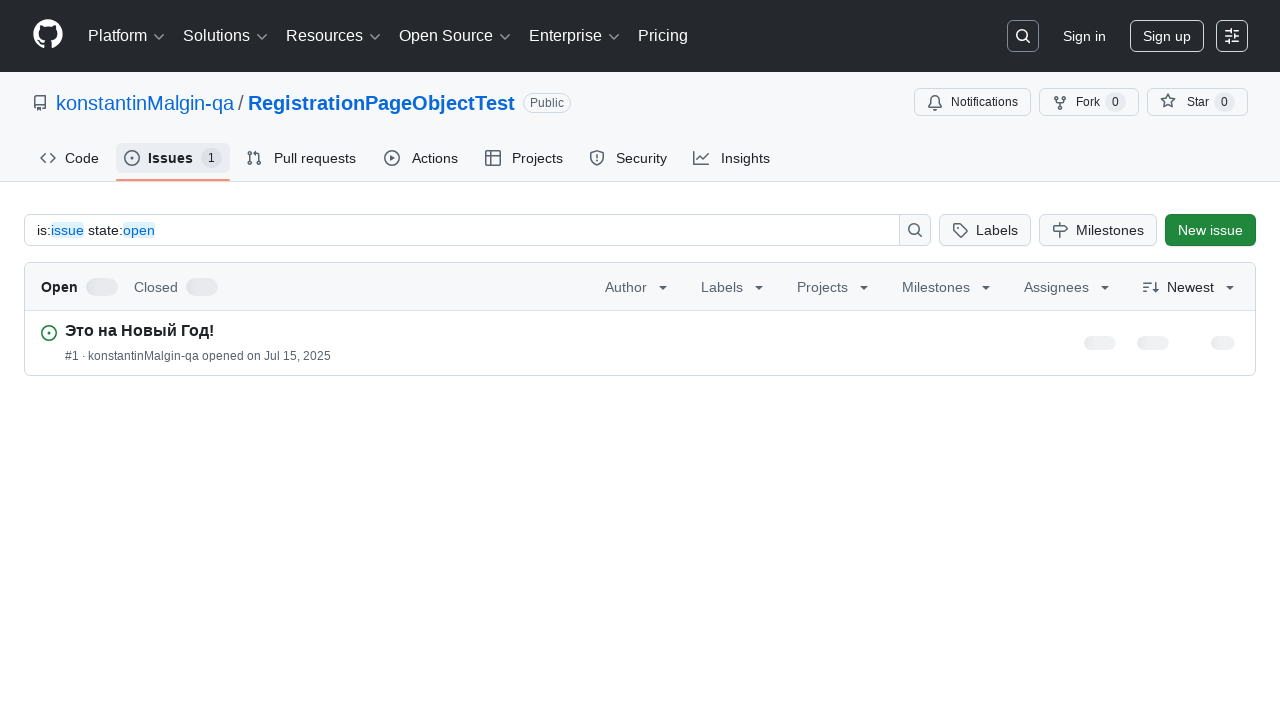

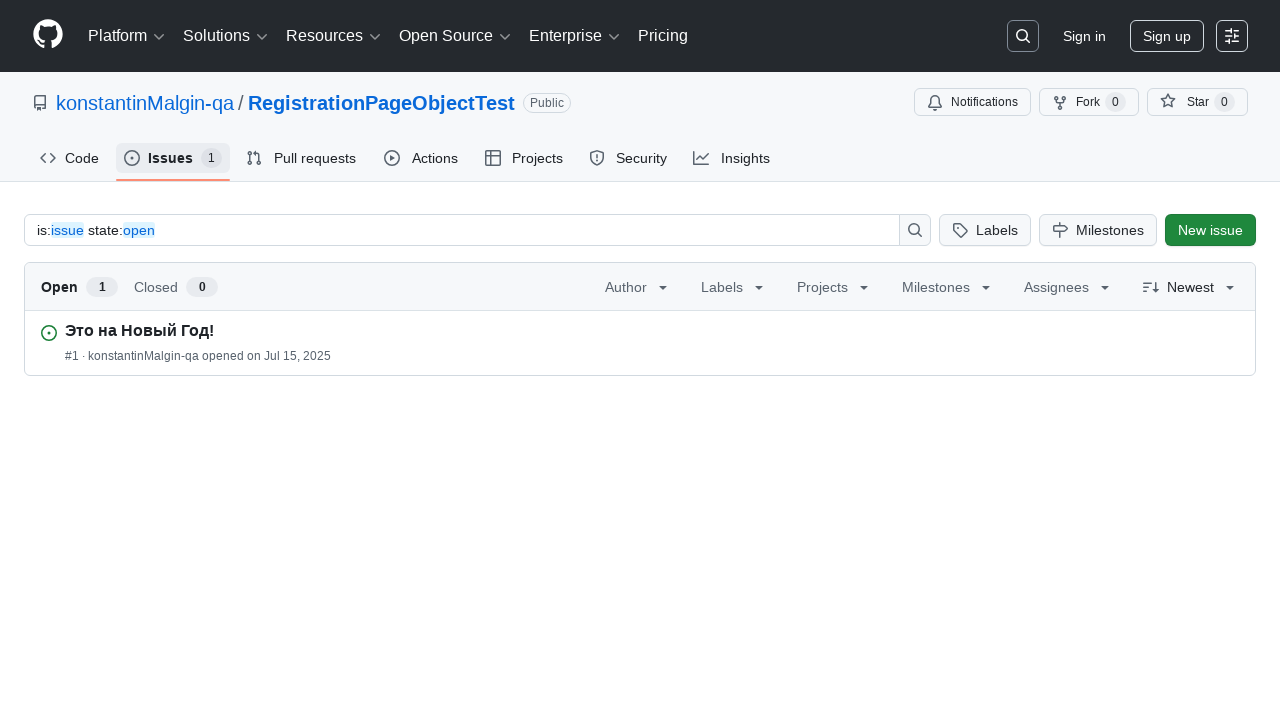